Tests radio button functionality by iterating through and clicking each radio button in a group on an HTML forms tutorial page

Starting URL: http://www.echoecho.com/htmlforms10.htm

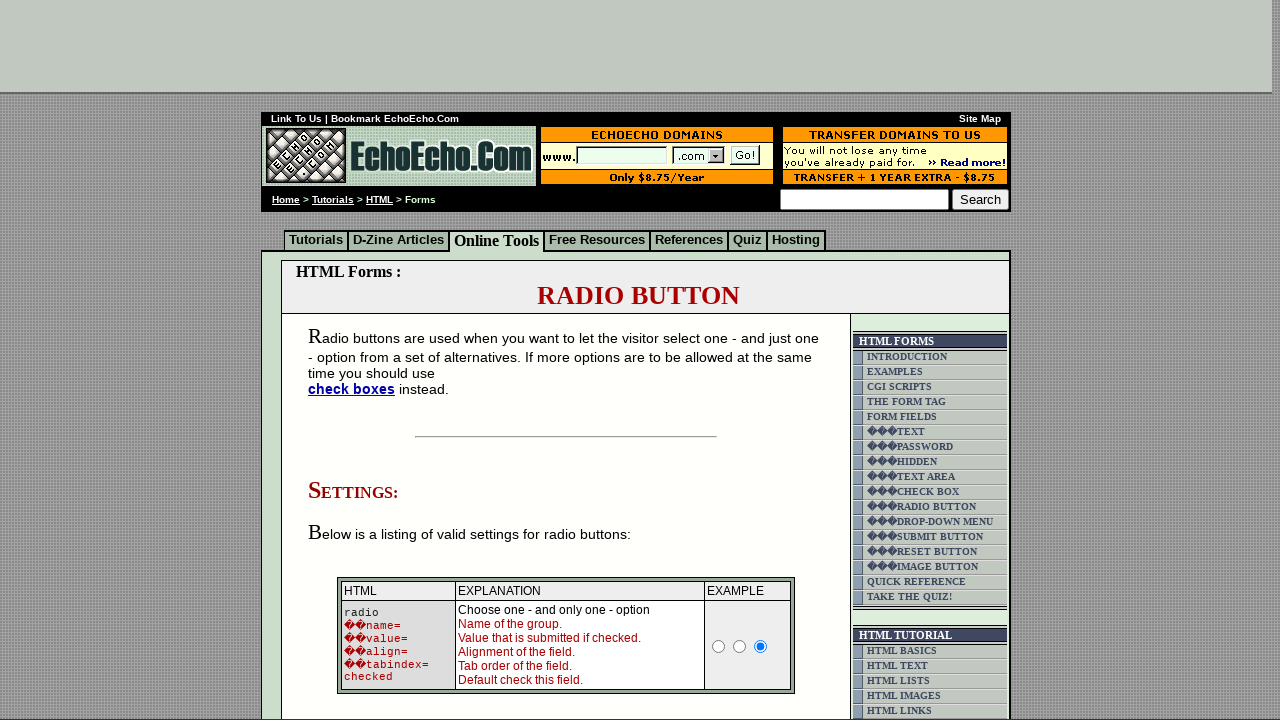

Navigated to HTML forms tutorial page
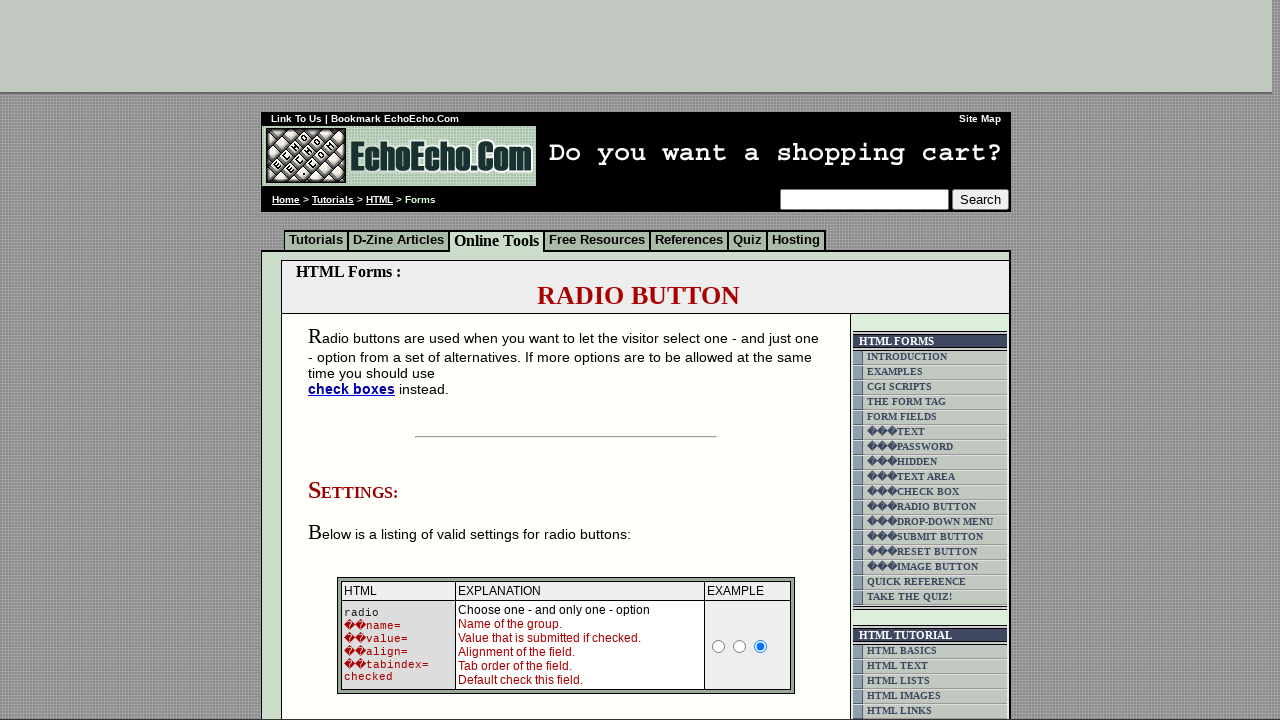

Located all radio buttons on the page
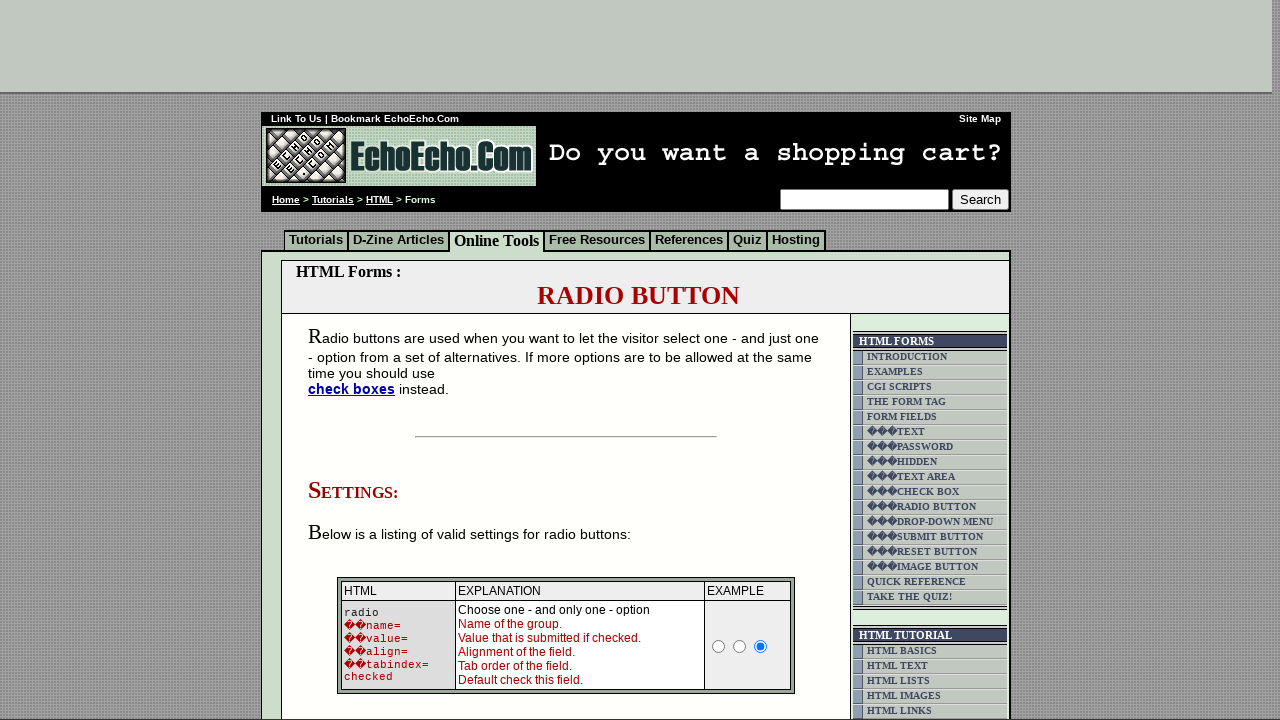

Clicked a radio button in the group at (719, 646) on input[type='radio'] >> nth=0
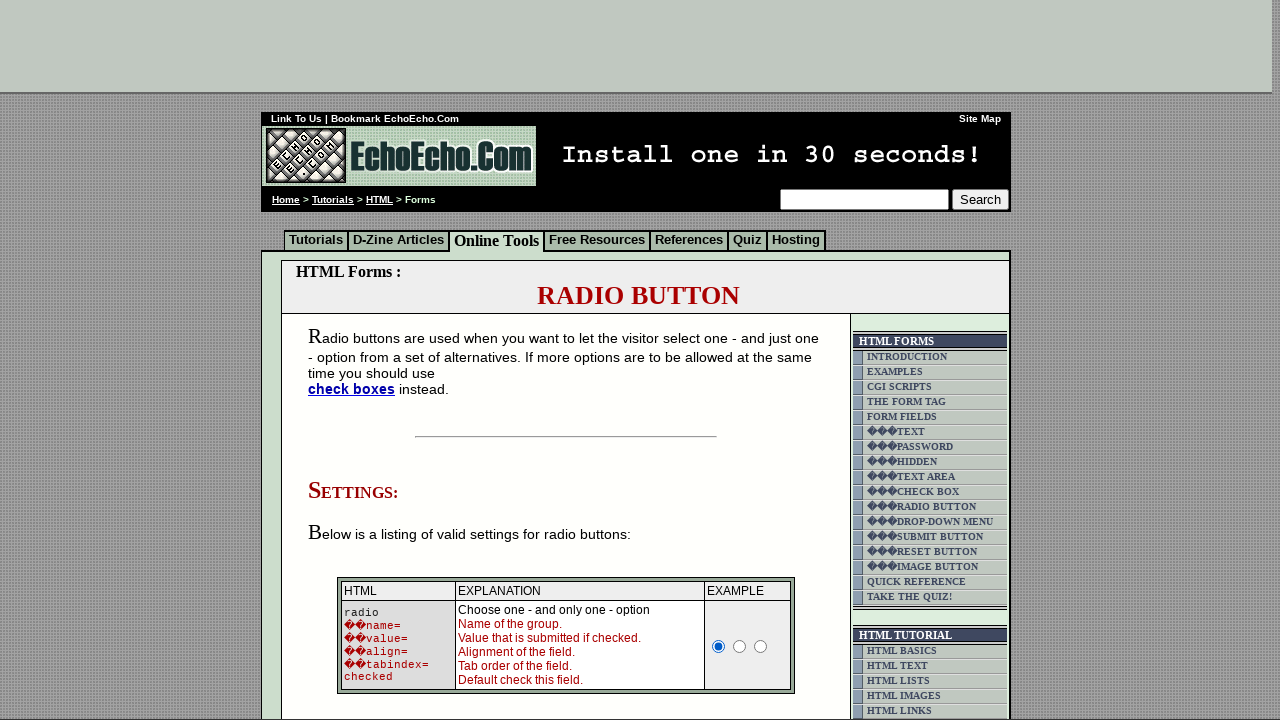

Waited 500ms between radio button clicks
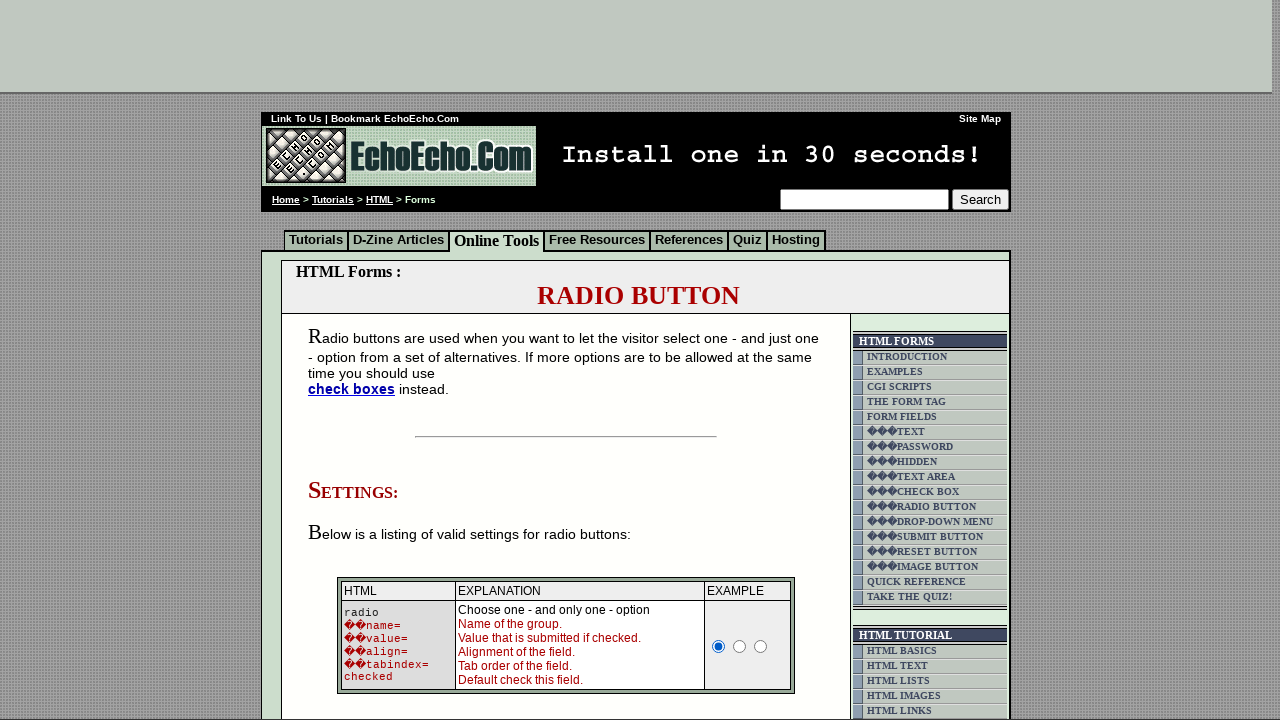

Clicked a radio button in the group at (740, 646) on input[type='radio'] >> nth=1
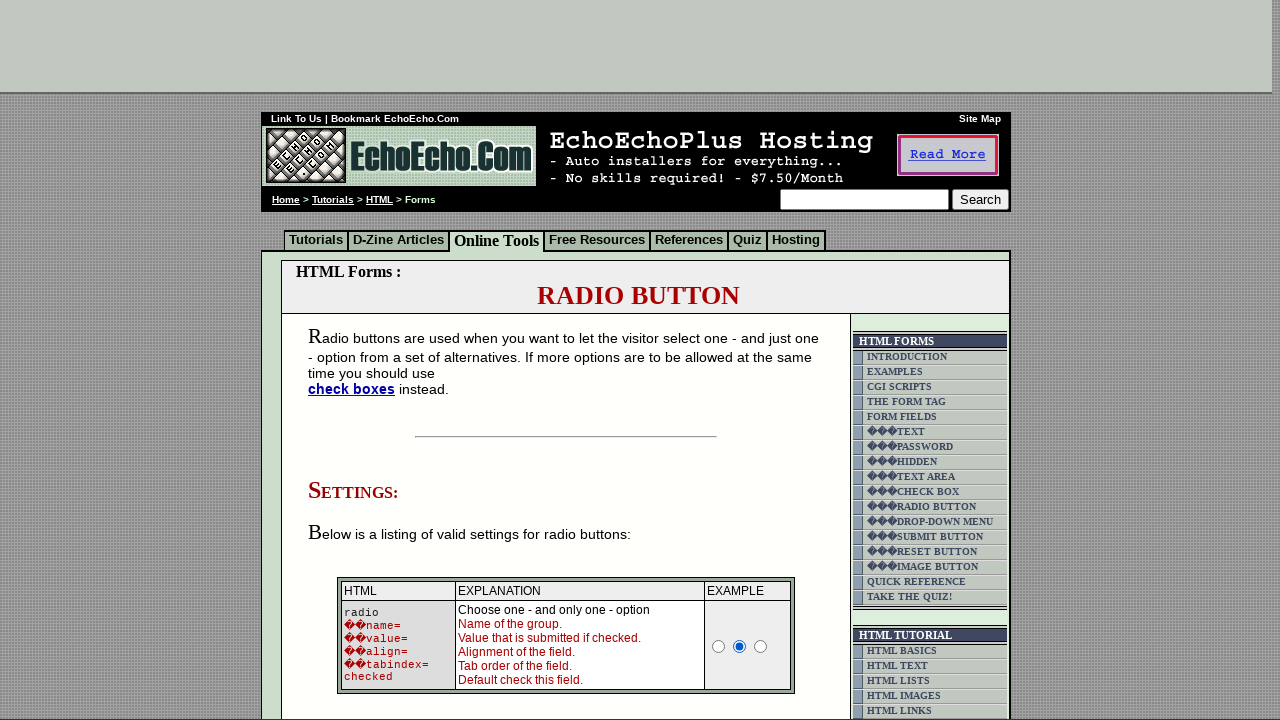

Waited 500ms between radio button clicks
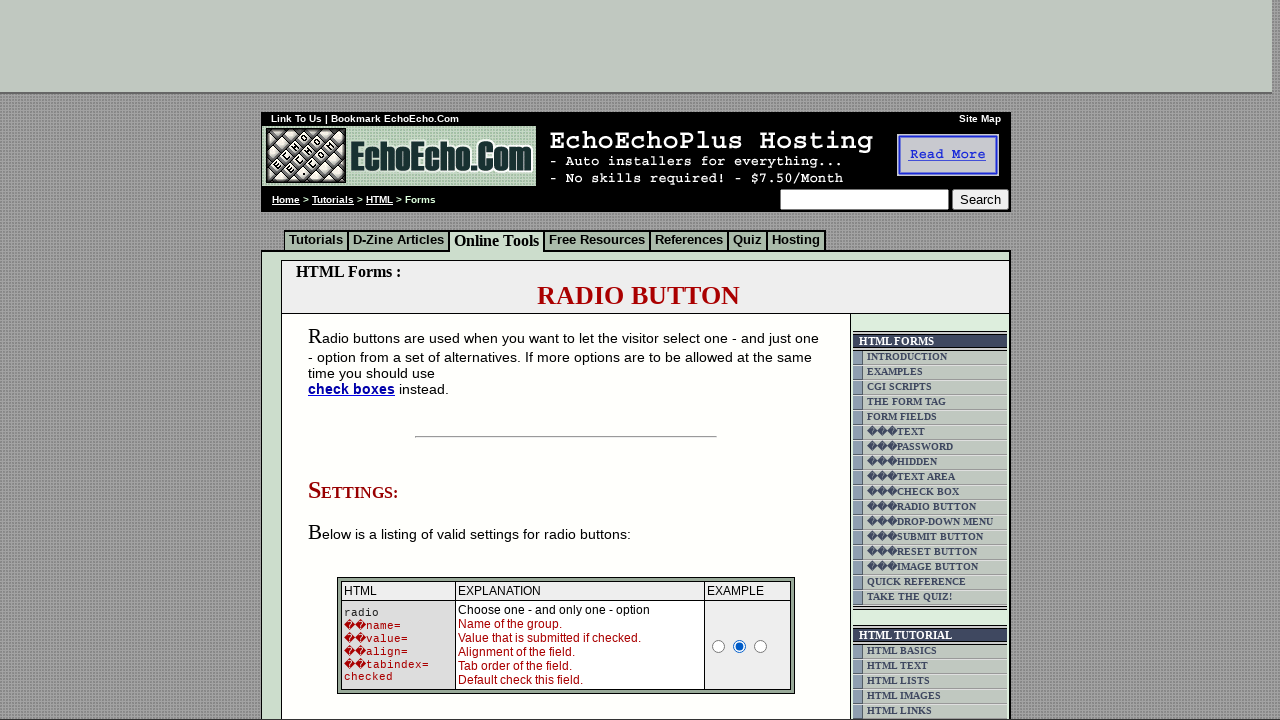

Clicked a radio button in the group at (761, 646) on input[type='radio'] >> nth=2
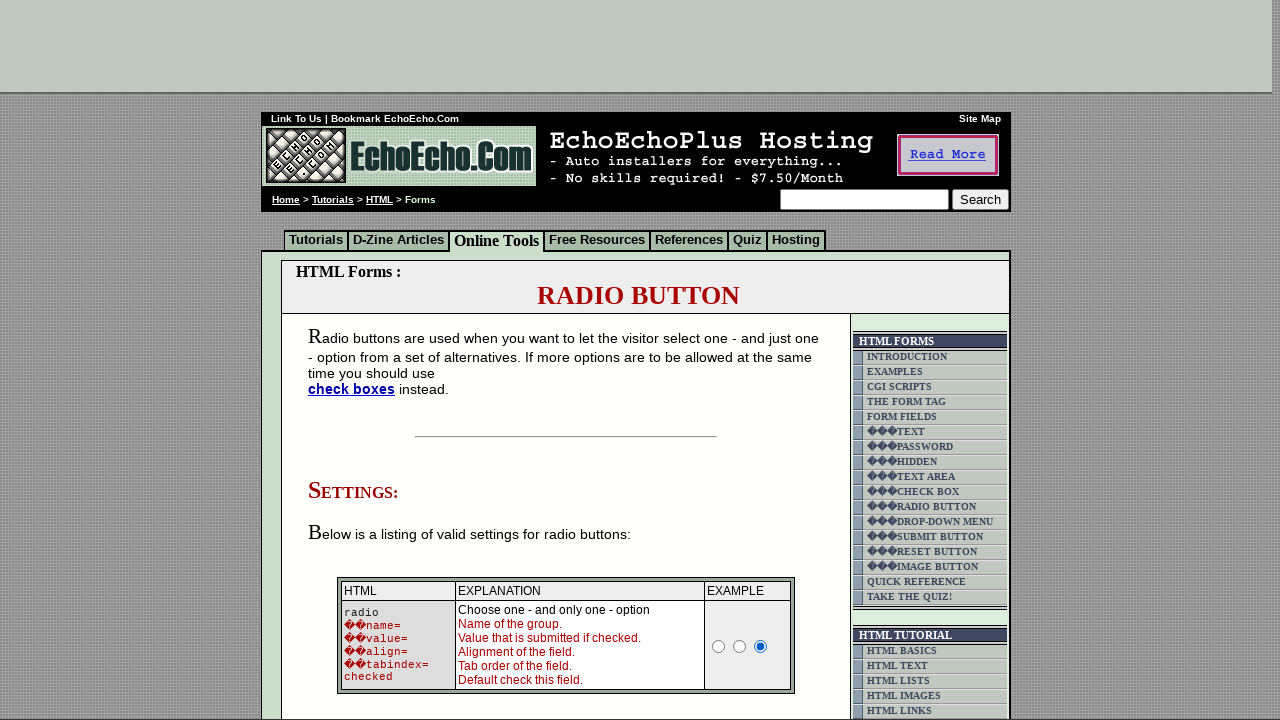

Waited 500ms between radio button clicks
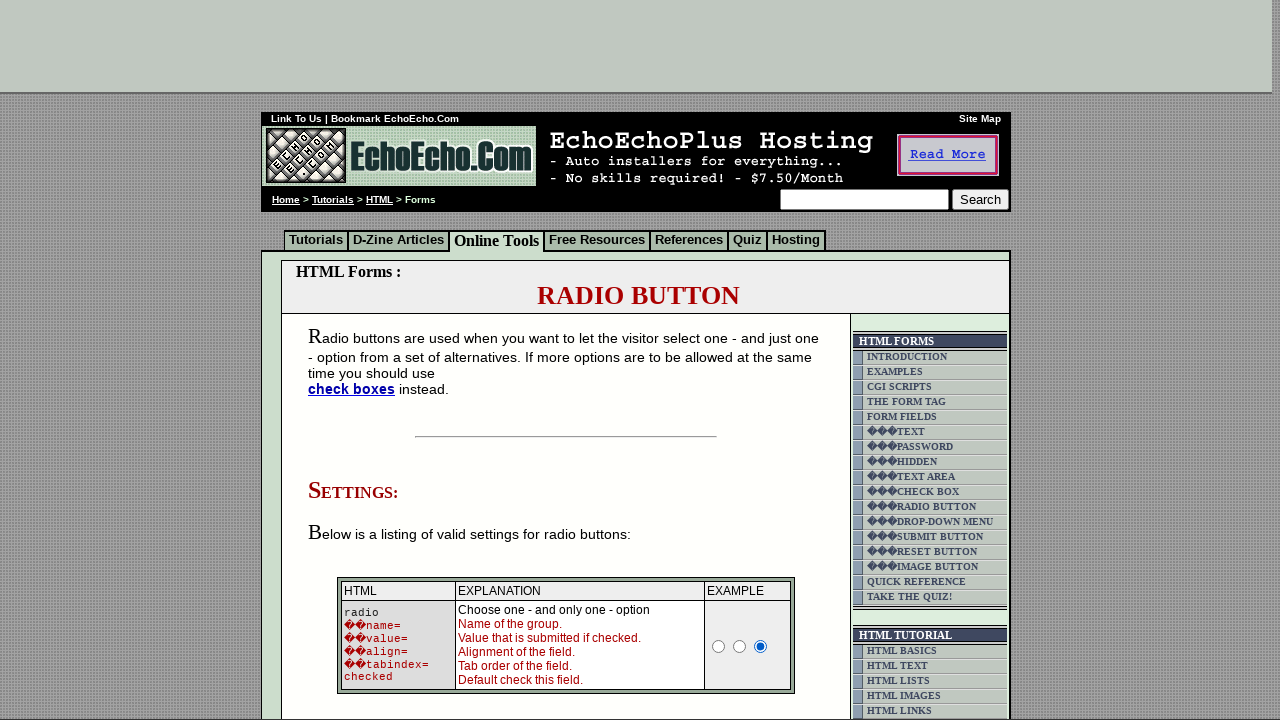

Clicked a radio button in the group at (356, 360) on input[type='radio'] >> nth=3
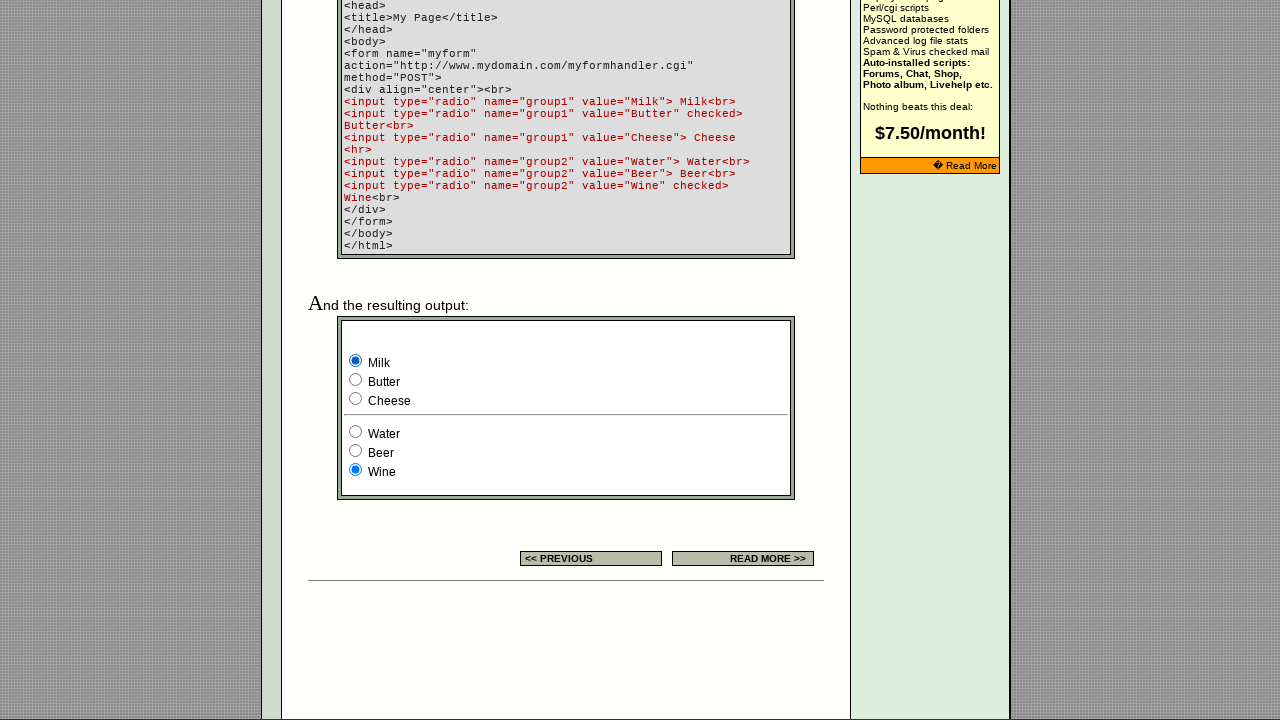

Waited 500ms between radio button clicks
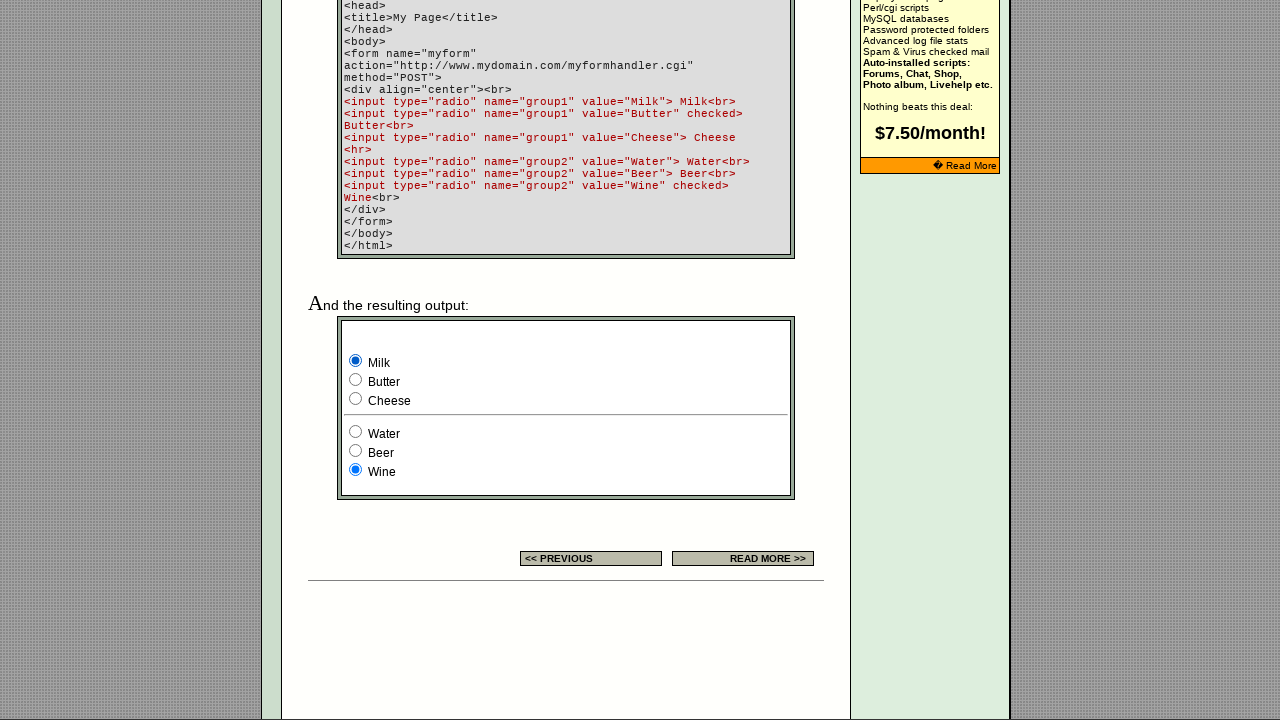

Clicked a radio button in the group at (356, 380) on input[type='radio'] >> nth=4
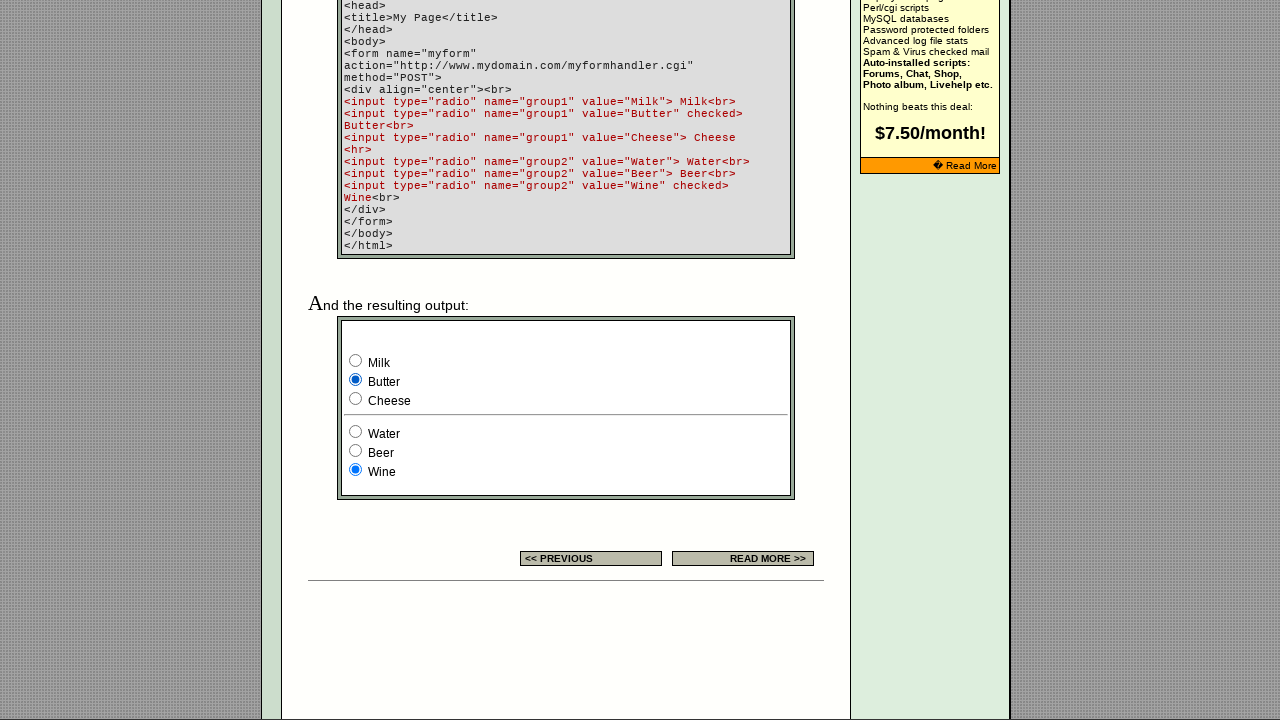

Waited 500ms between radio button clicks
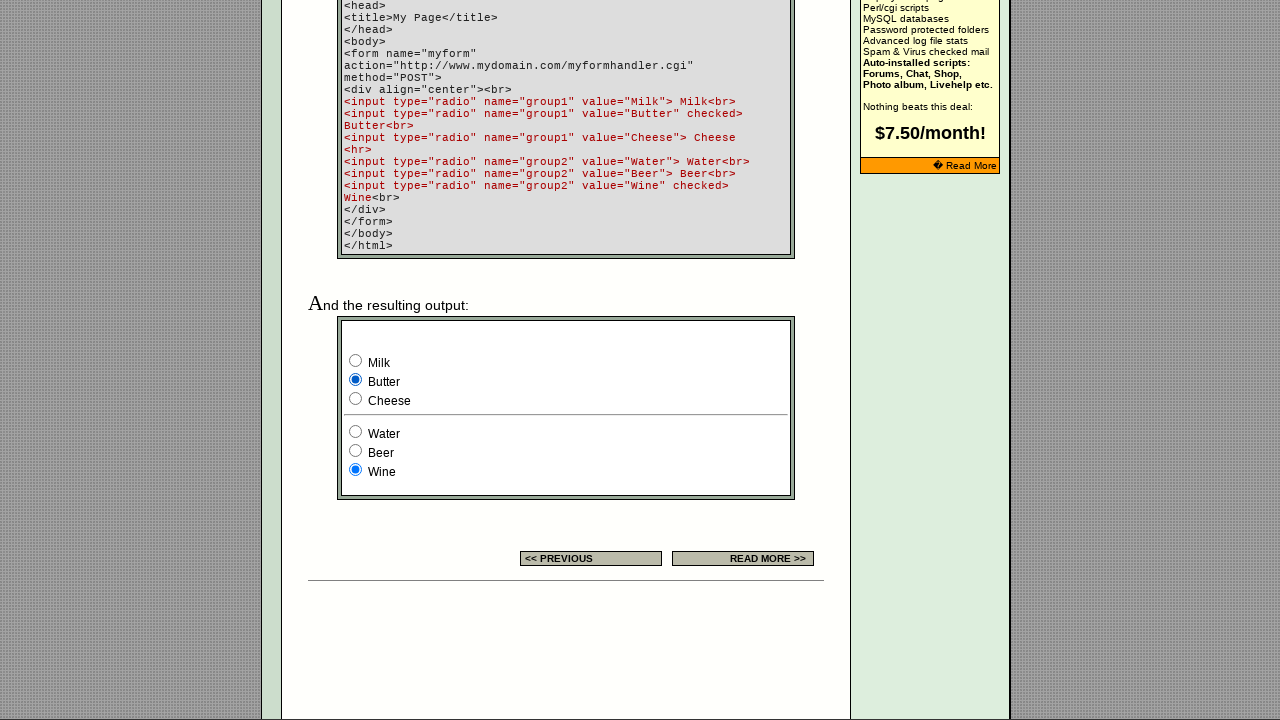

Clicked a radio button in the group at (356, 398) on input[type='radio'] >> nth=5
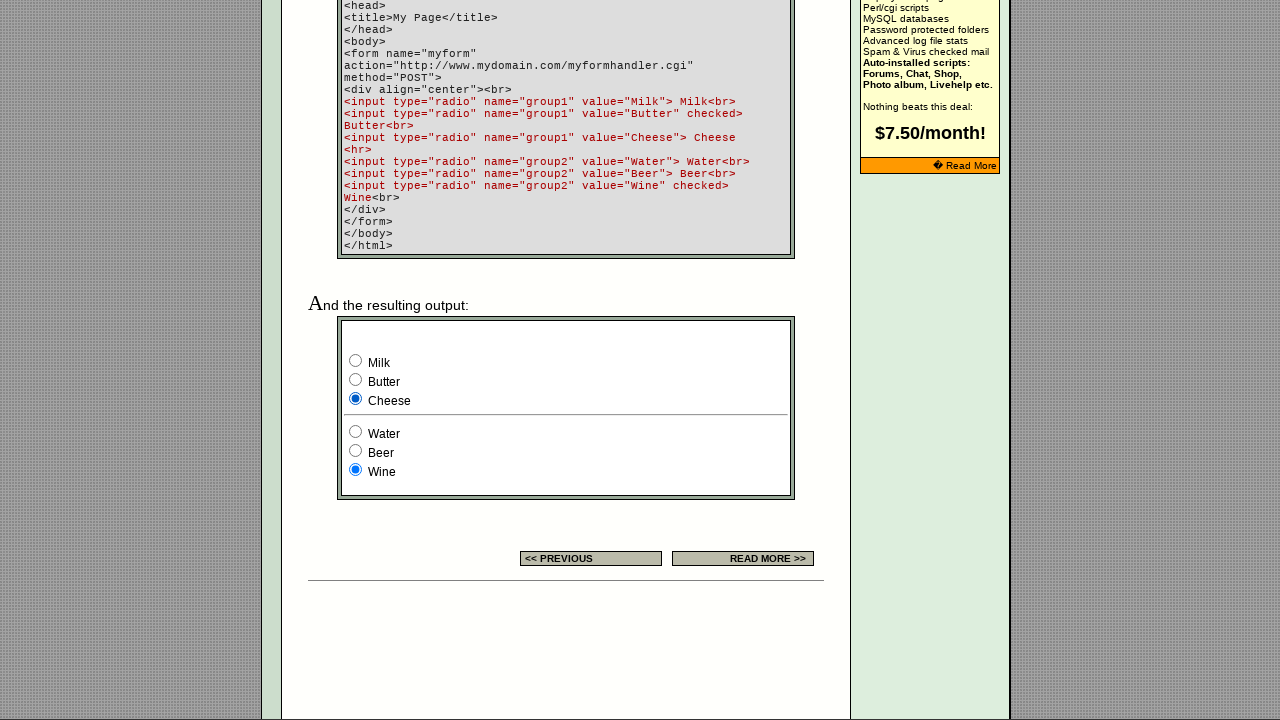

Waited 500ms between radio button clicks
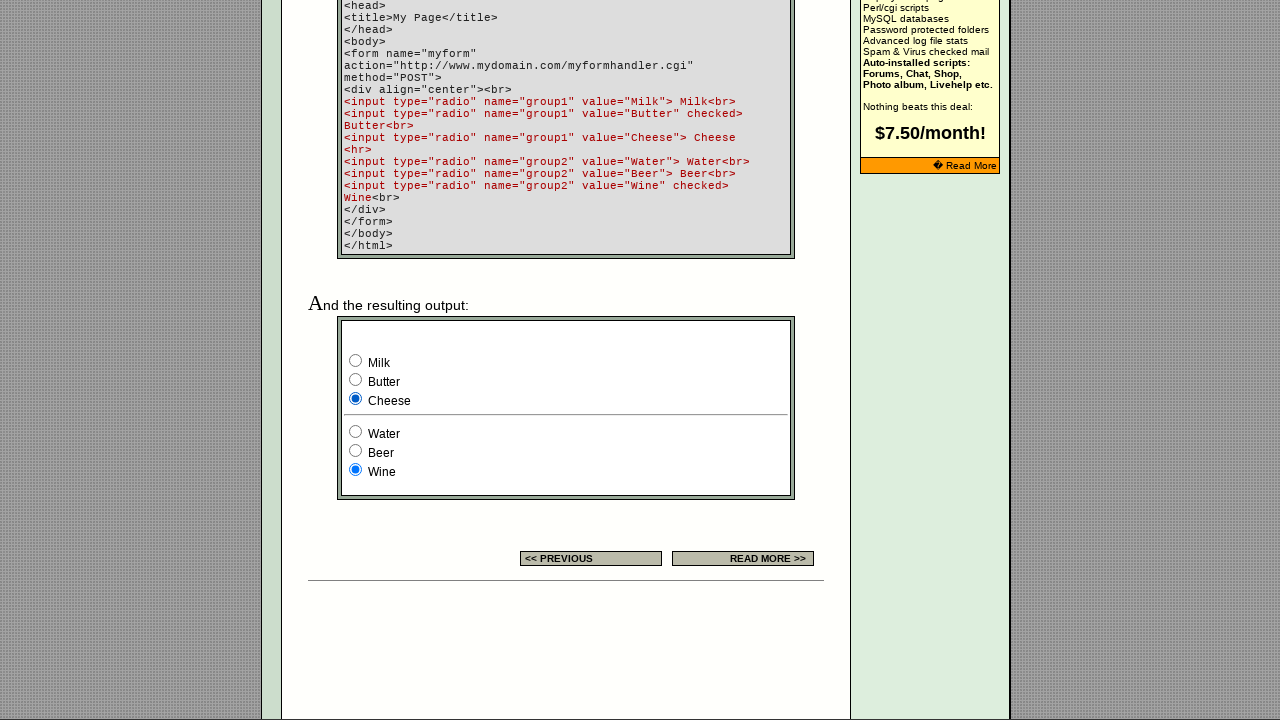

Clicked a radio button in the group at (356, 432) on input[type='radio'] >> nth=6
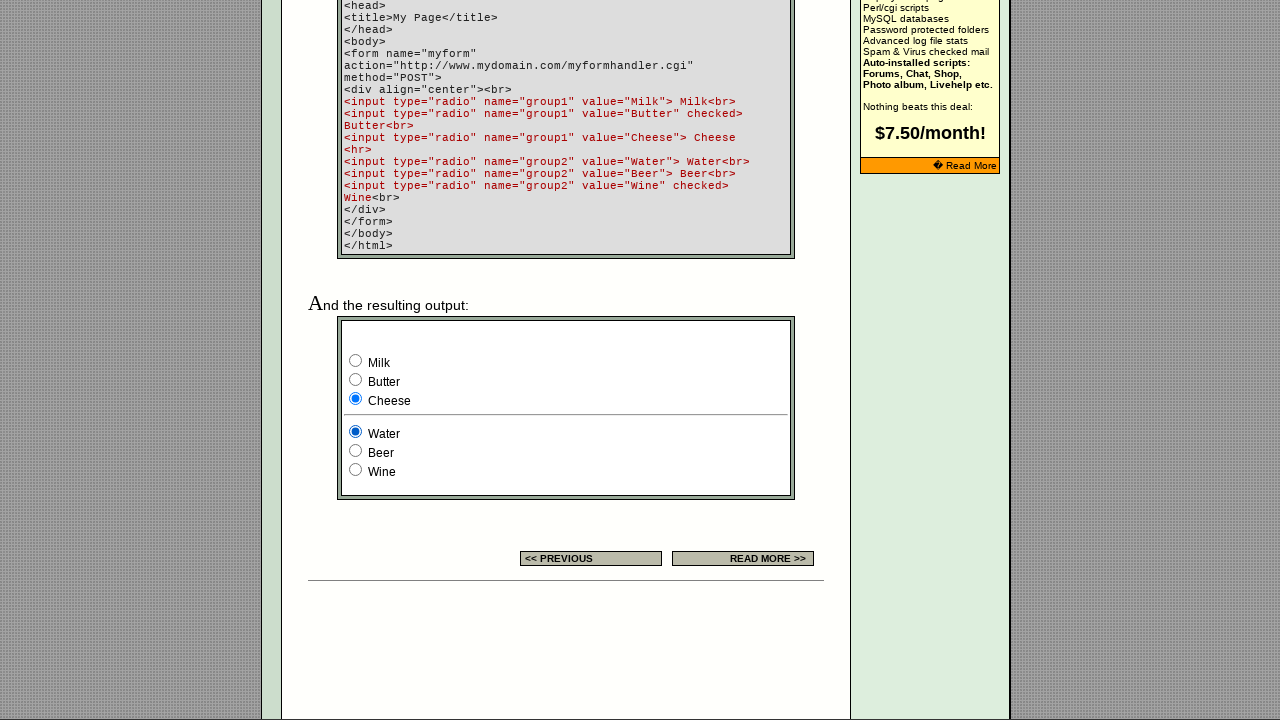

Waited 500ms between radio button clicks
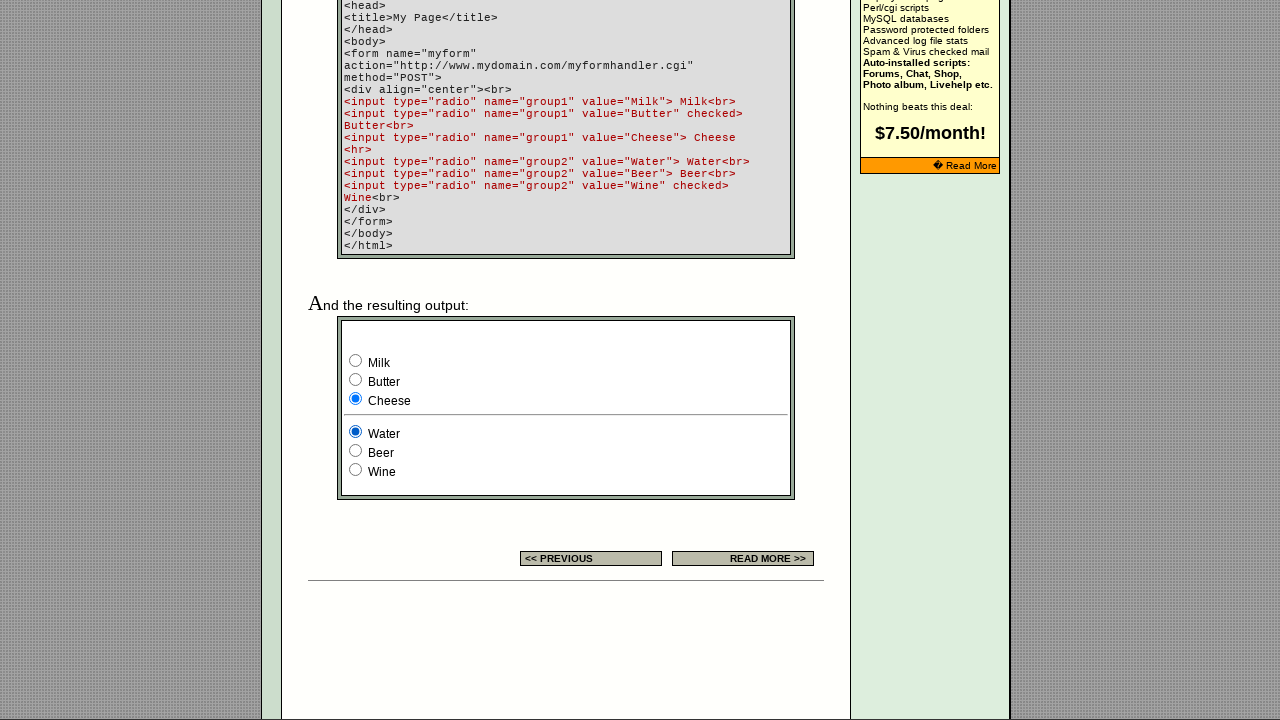

Clicked a radio button in the group at (356, 450) on input[type='radio'] >> nth=7
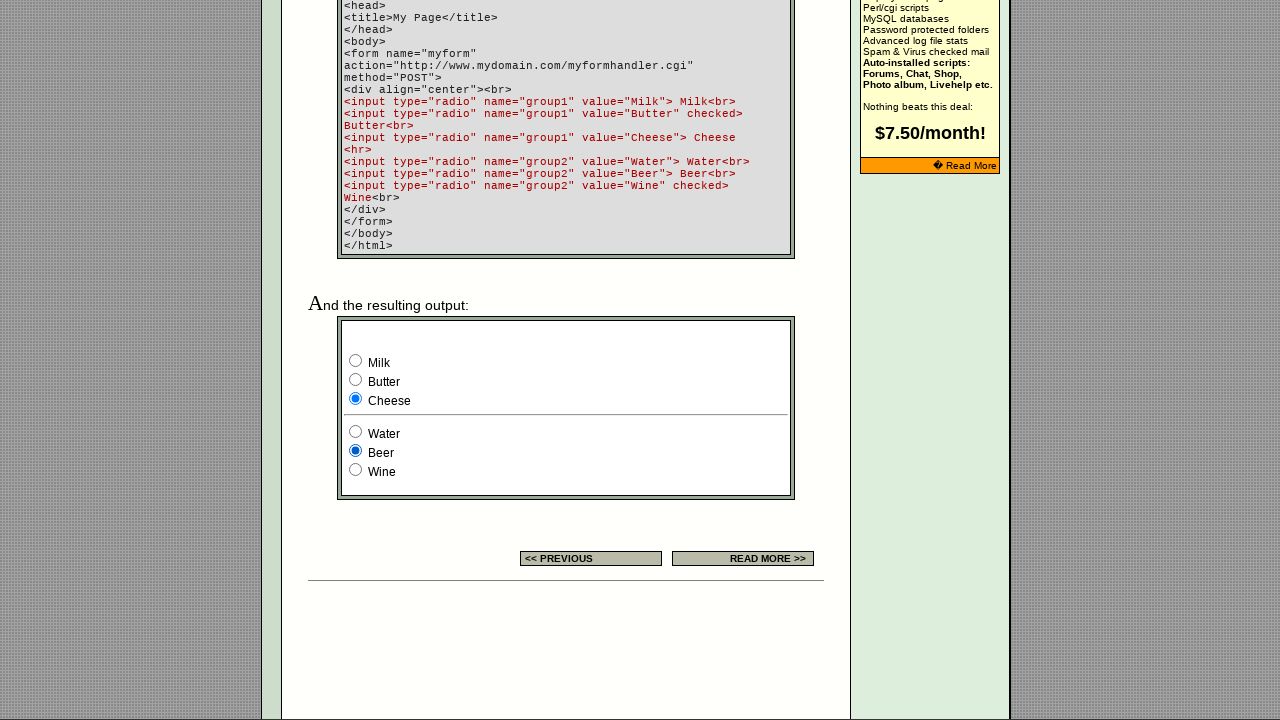

Waited 500ms between radio button clicks
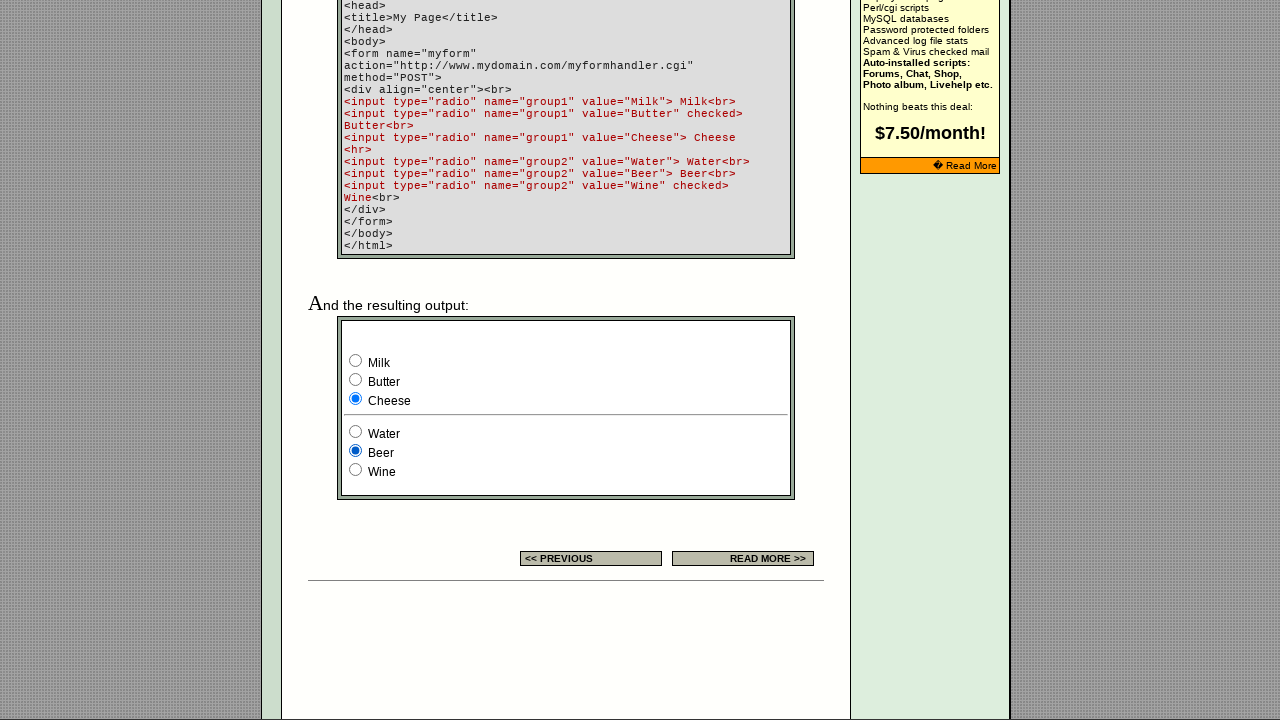

Clicked a radio button in the group at (356, 470) on input[type='radio'] >> nth=8
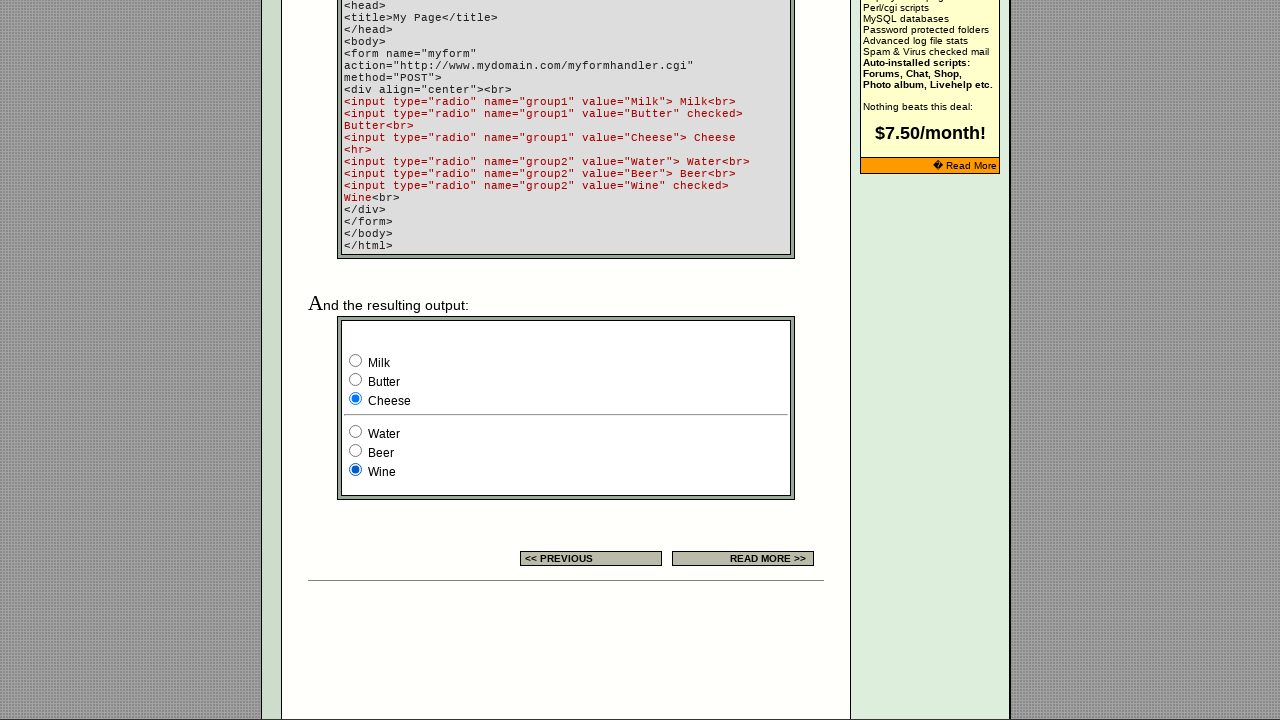

Waited 500ms between radio button clicks
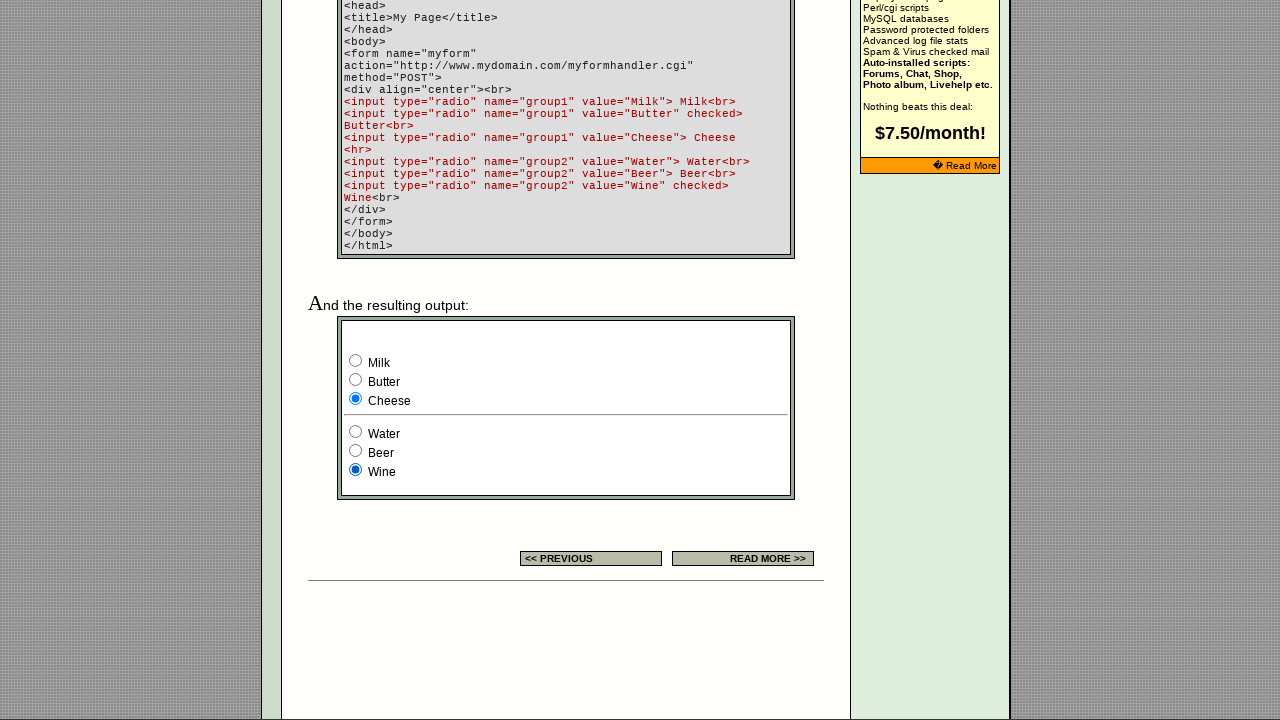

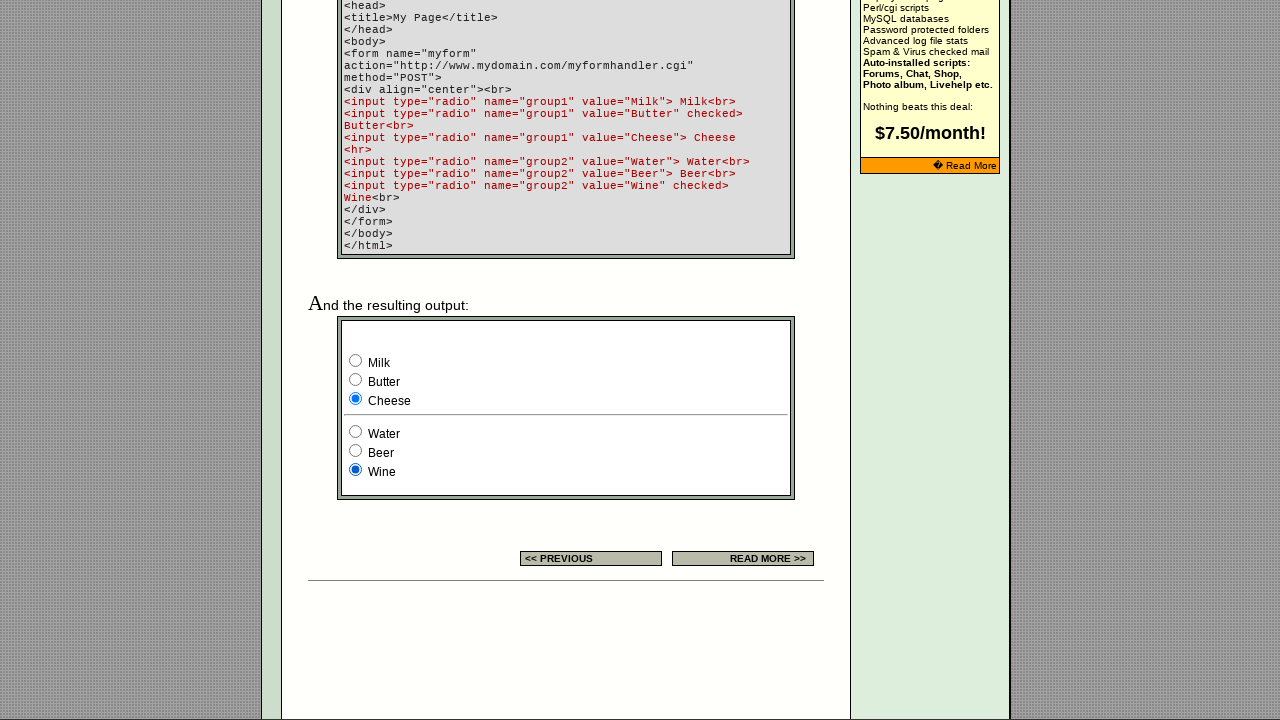